Verifies the presence of a span element with class 'portal-title-1'

Starting URL: https://www.iffarroupilha.edu.br/

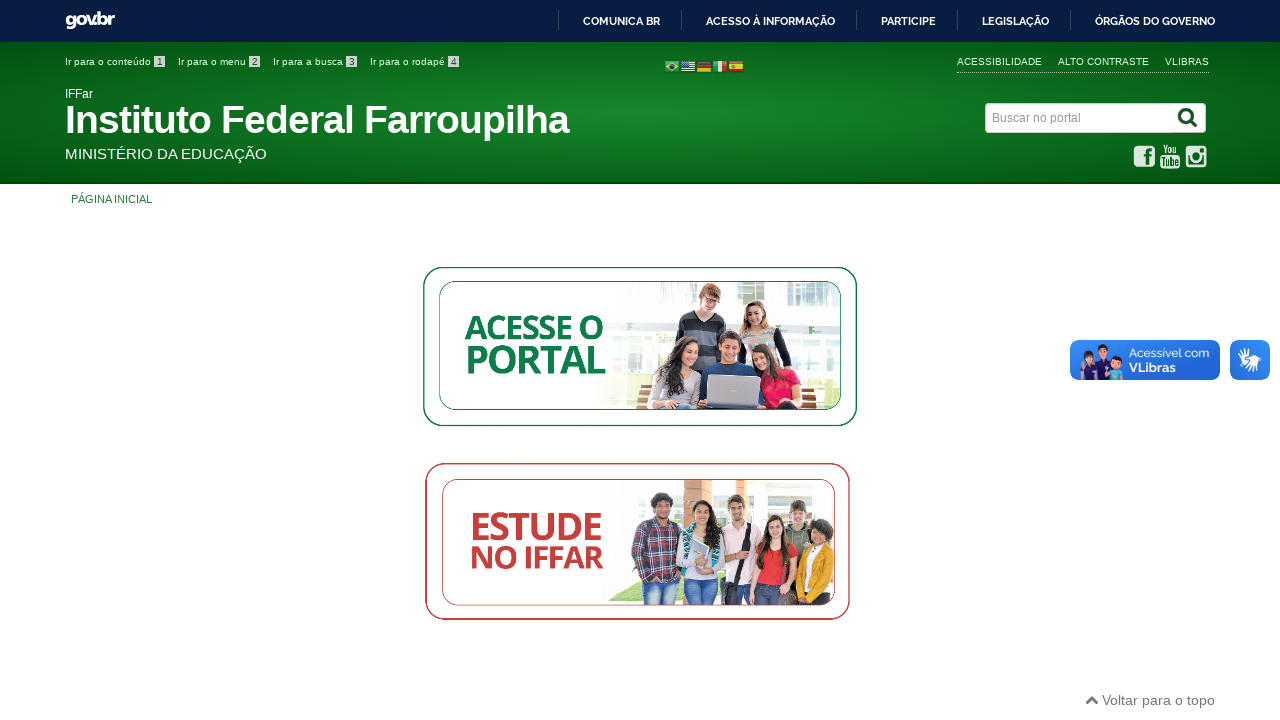

Navigated to https://www.iffarroupilha.edu.br/
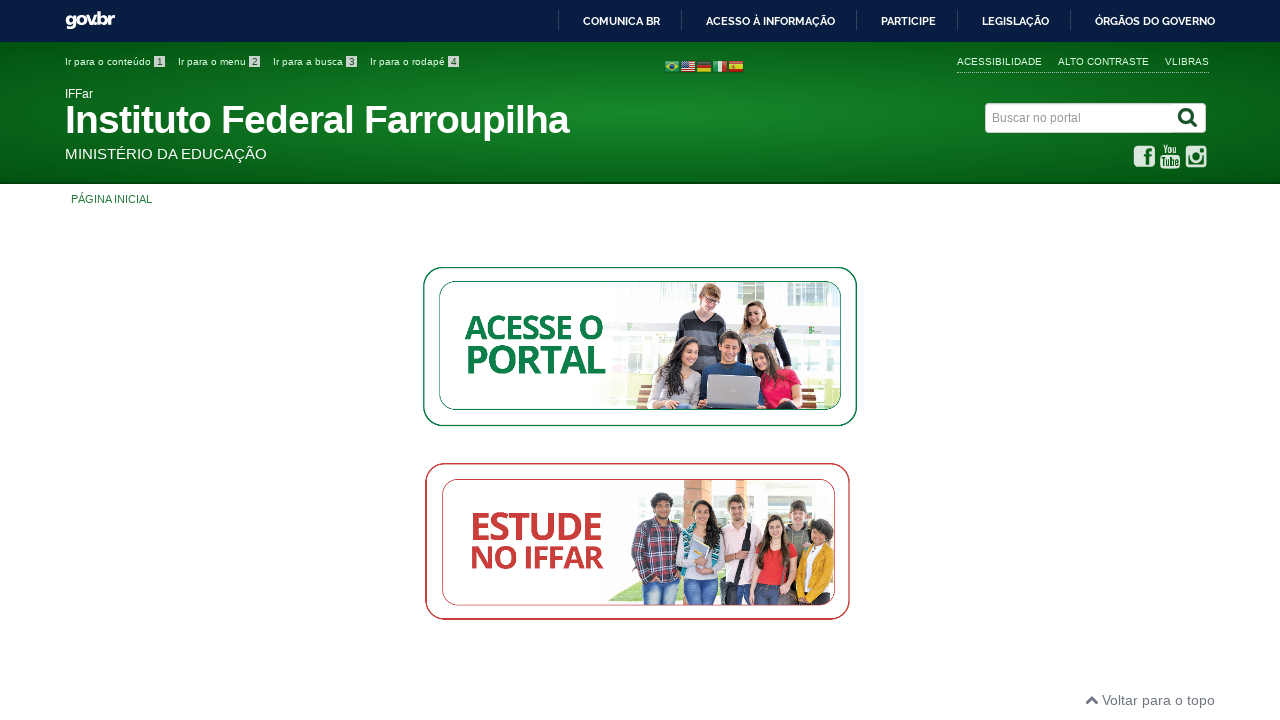

Located span element with class 'portal-title-1'
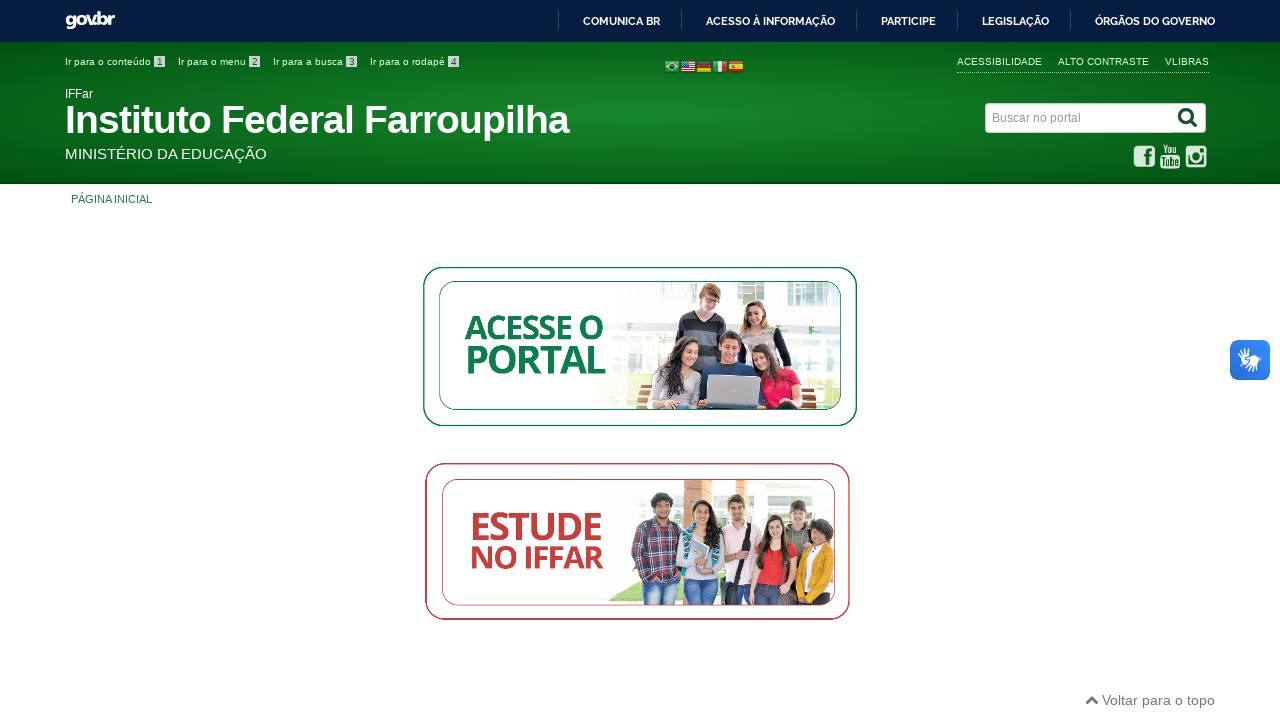

Verified that span element has class 'portal-title-1'
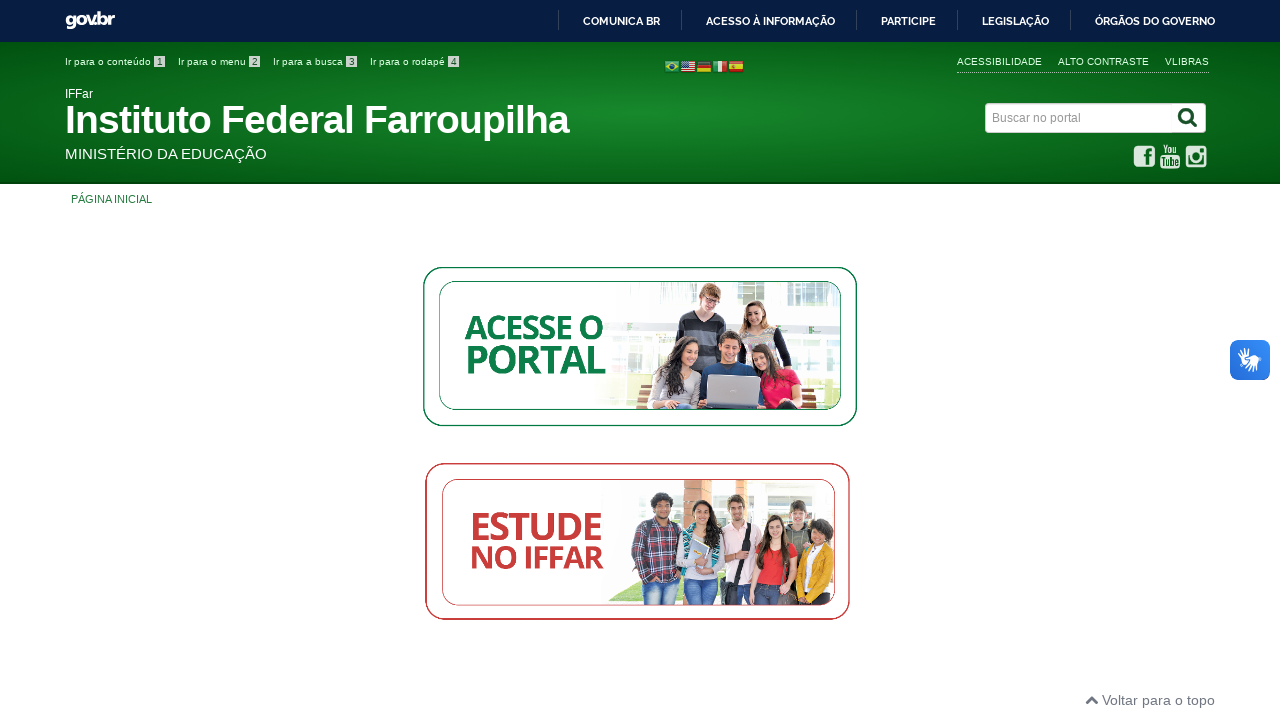

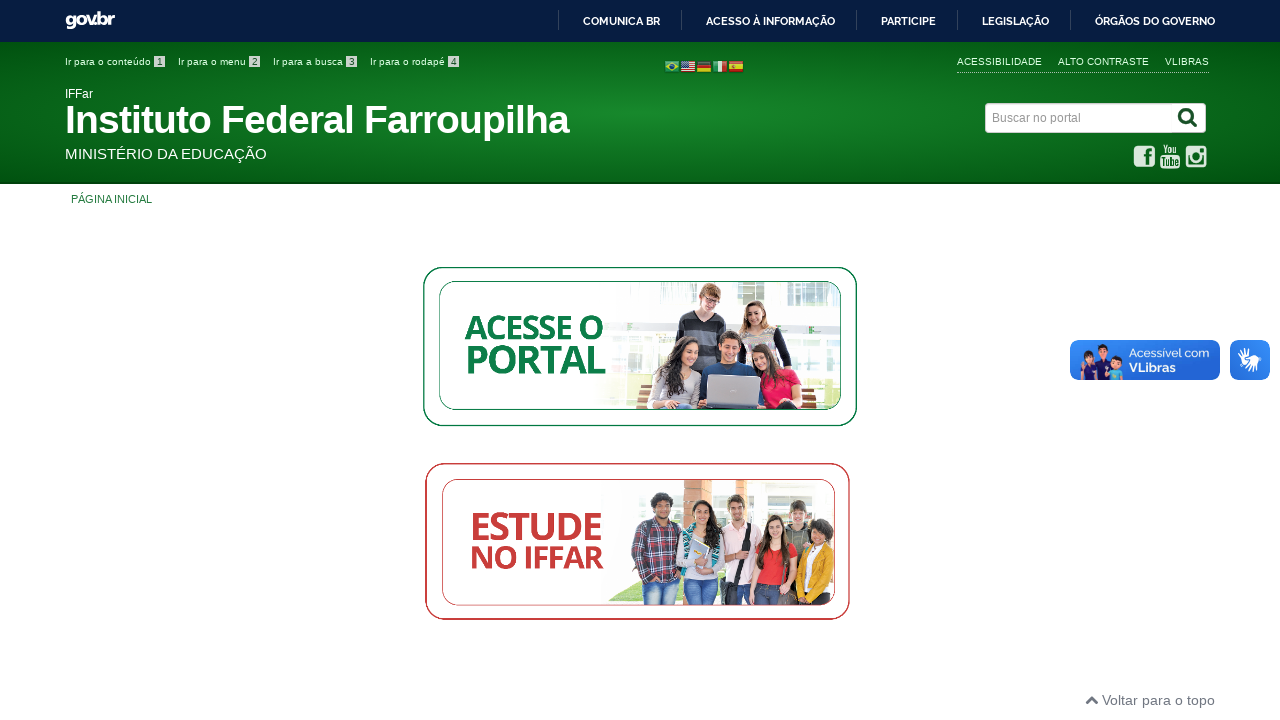